Tests login form validation by submitting with only email filled and verifying password required error

Starting URL: https://ineuron-courses.vercel.app/login

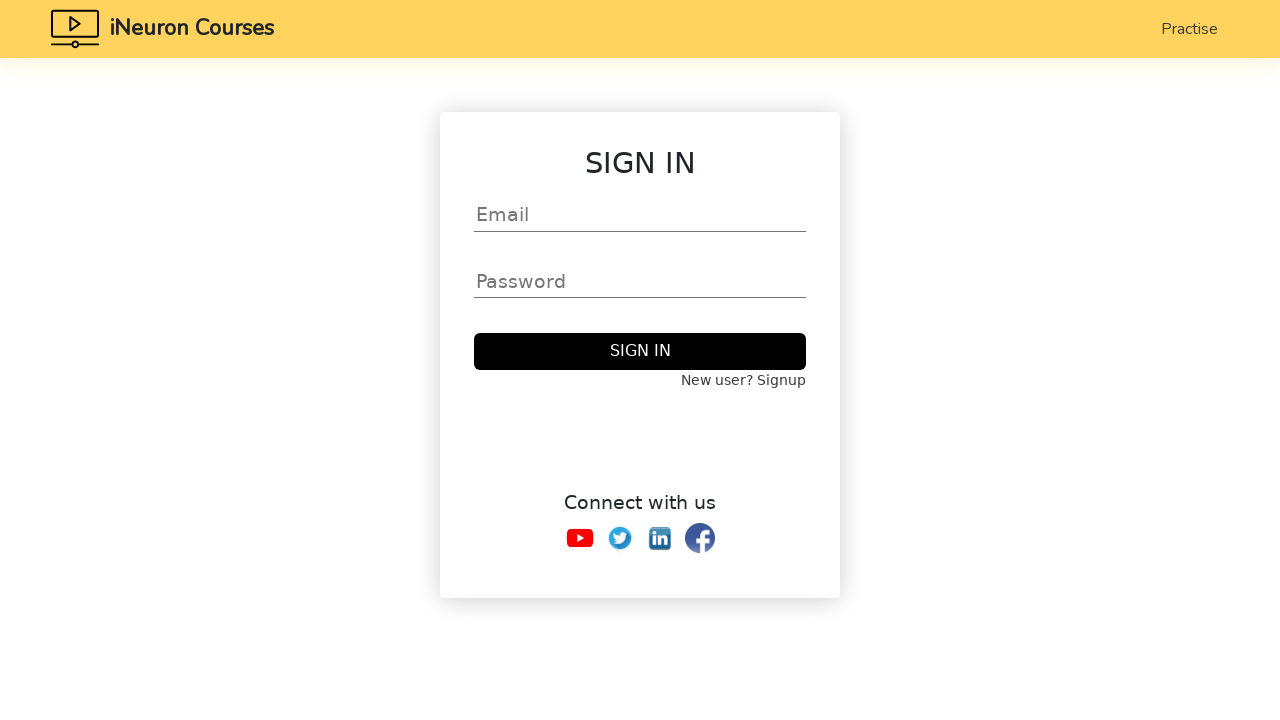

Filled email field with 'user@testdomain.com' on #email1
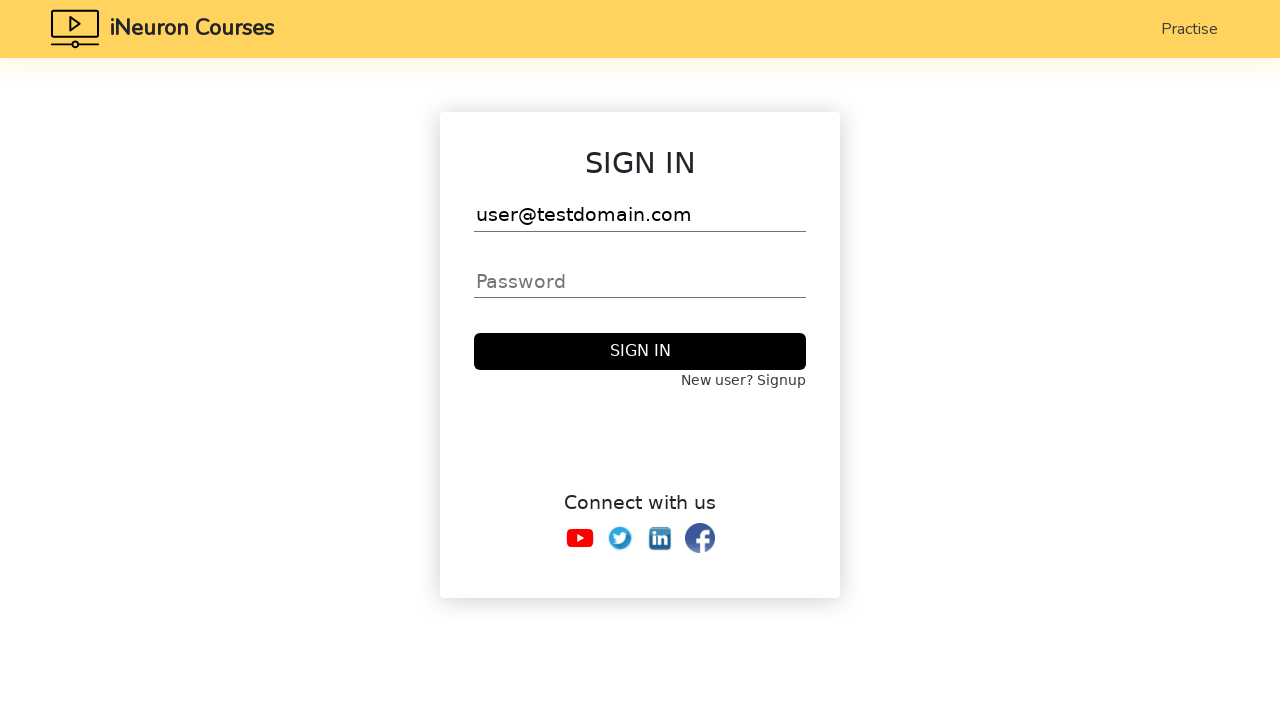

Clicked submit button on login form at (640, 351) on button[type='submit']
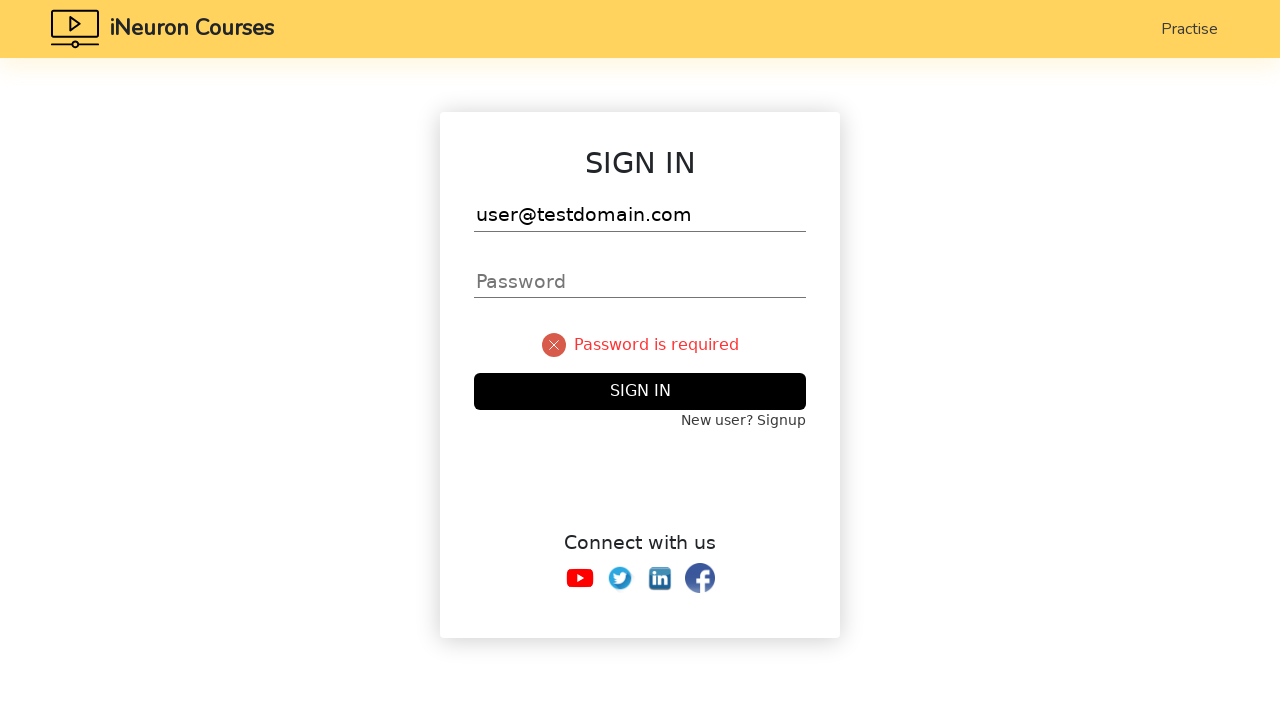

Password required error message displayed
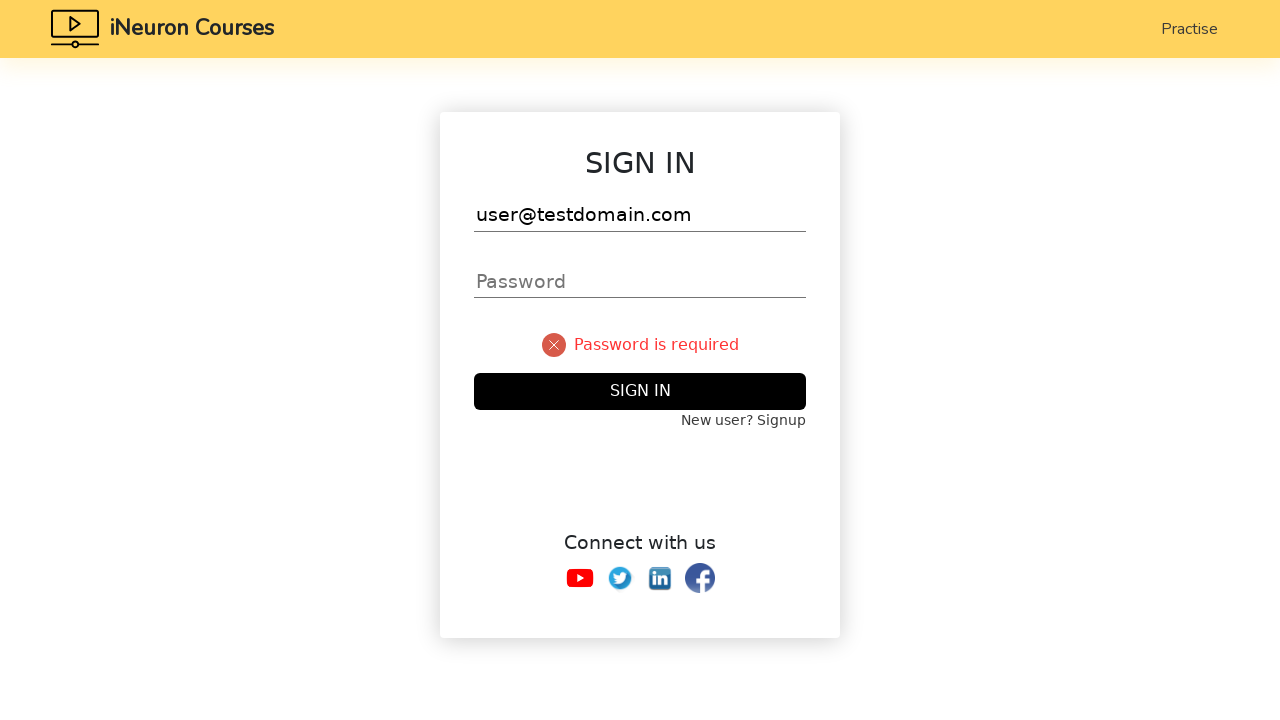

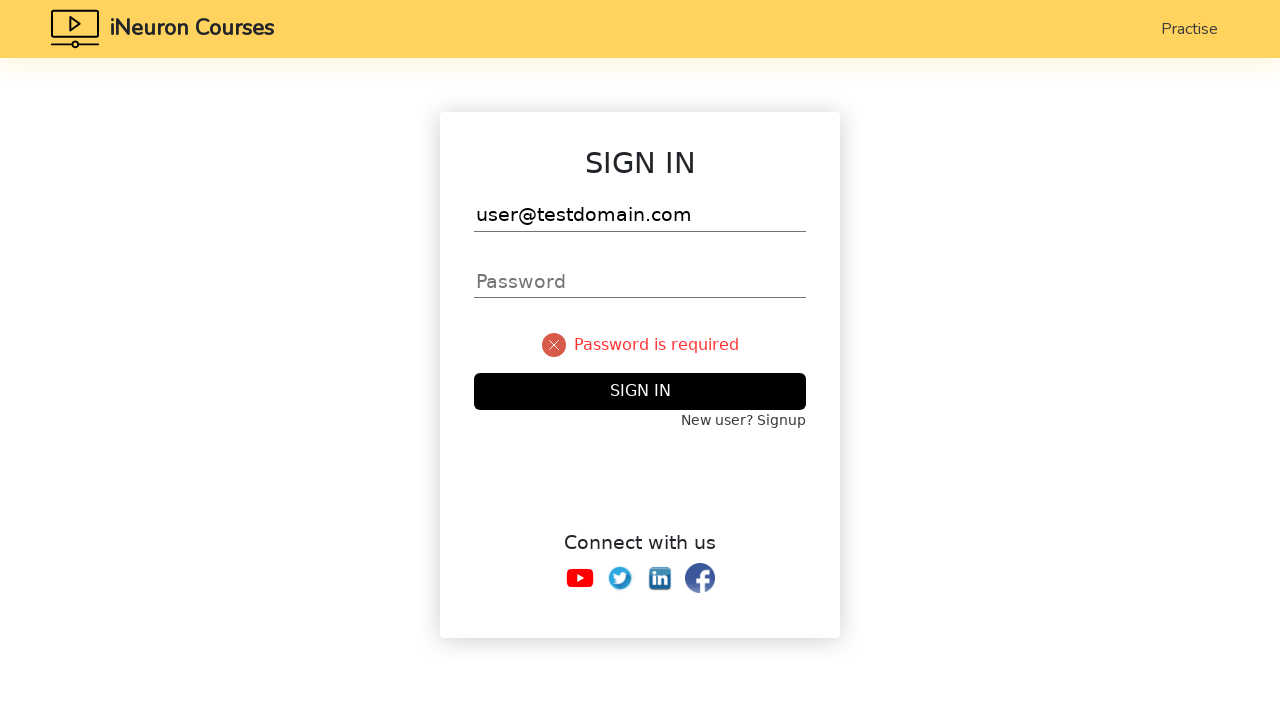